Navigates to Gmail homepage and verifies the page loads by checking the title

Starting URL: https://gmail.com

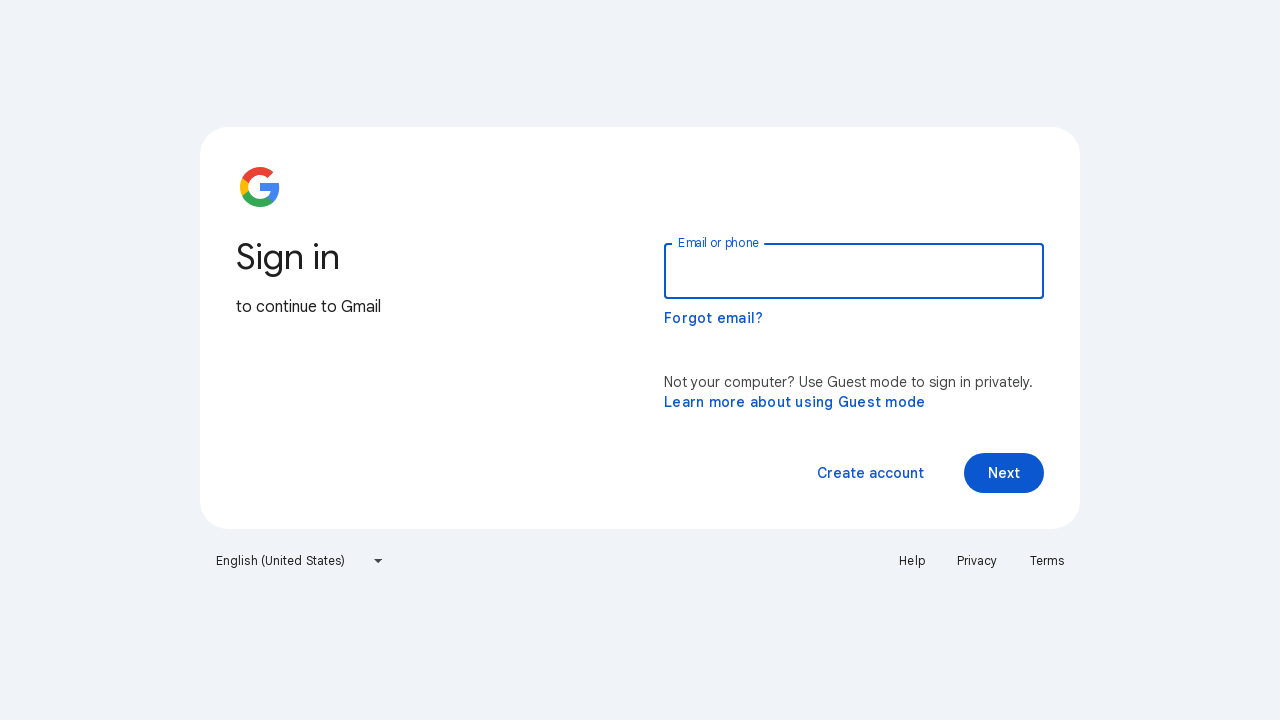

Navigated to Gmail homepage
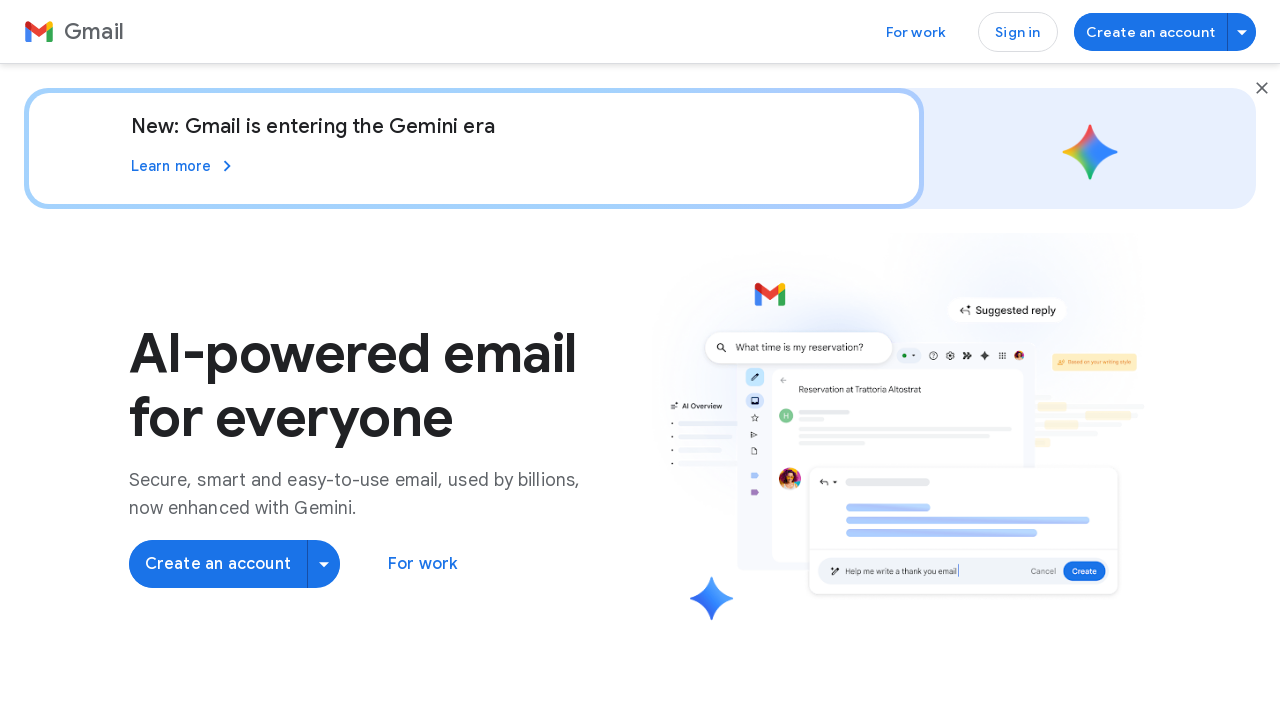

Gmail page fully loaded
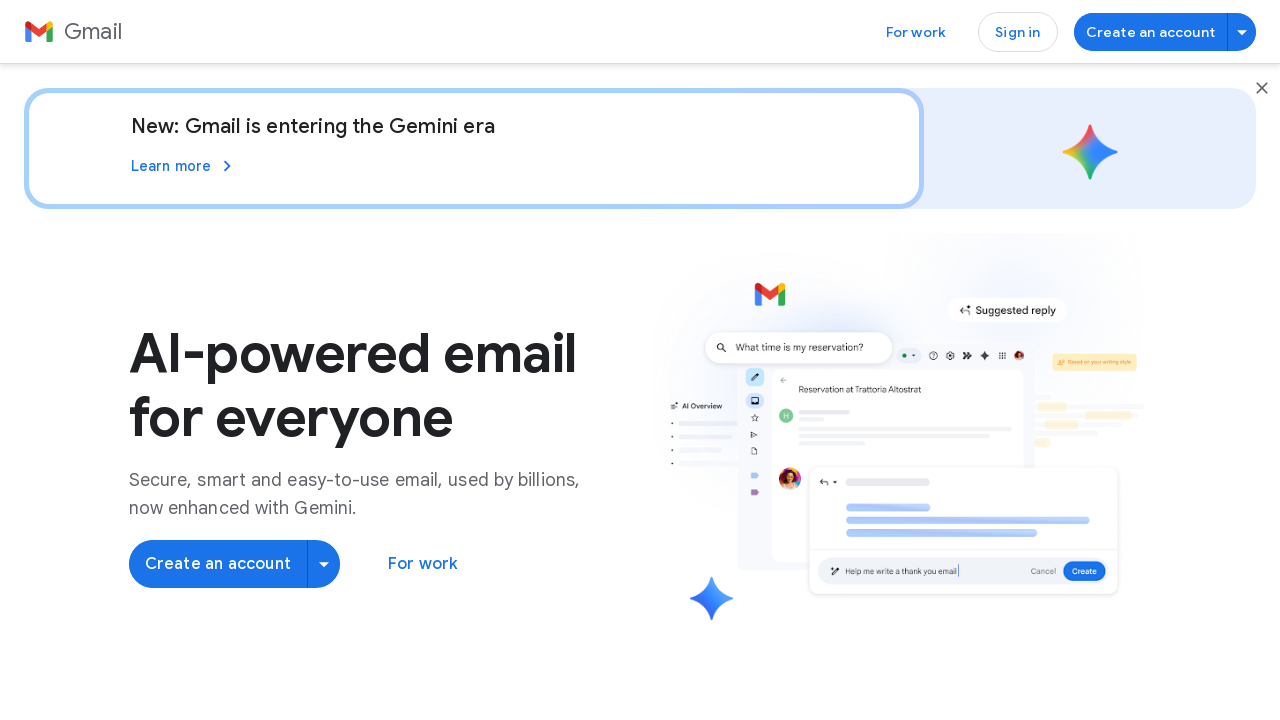

Retrieved page title: Gmail: Secure, AI-Powered Email for Everyone | Google Workspace
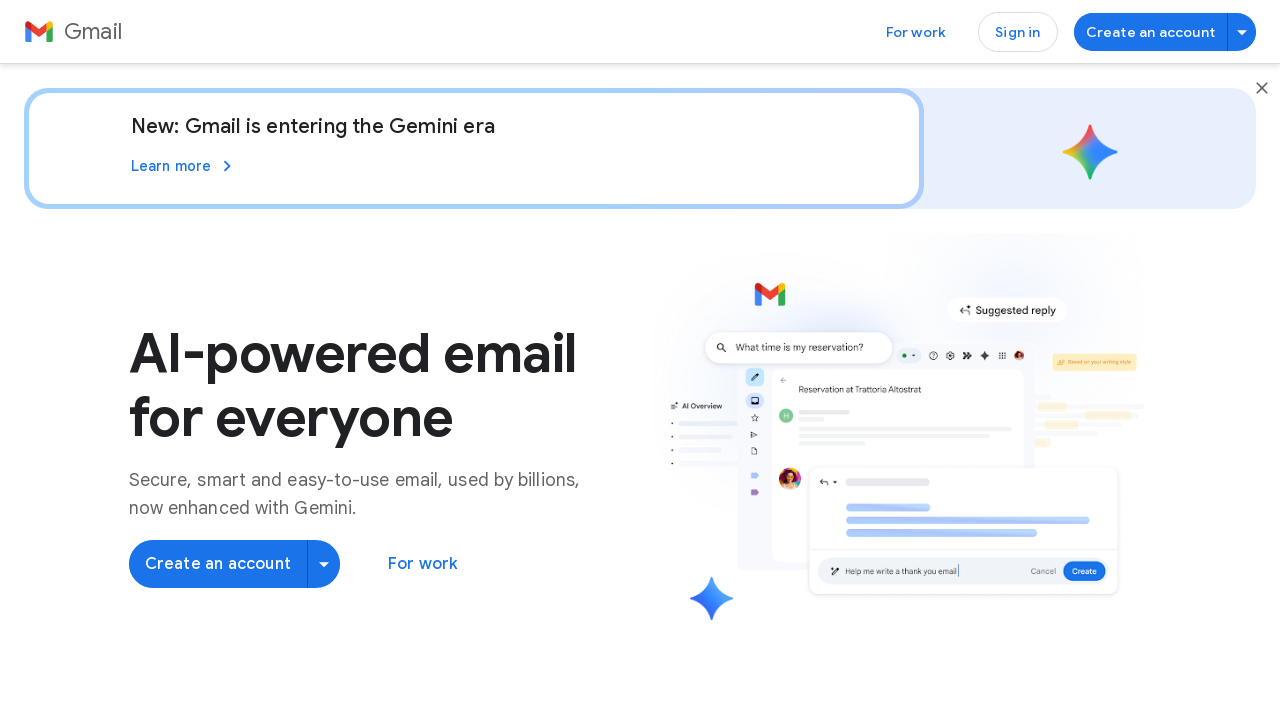

Printed page title to console
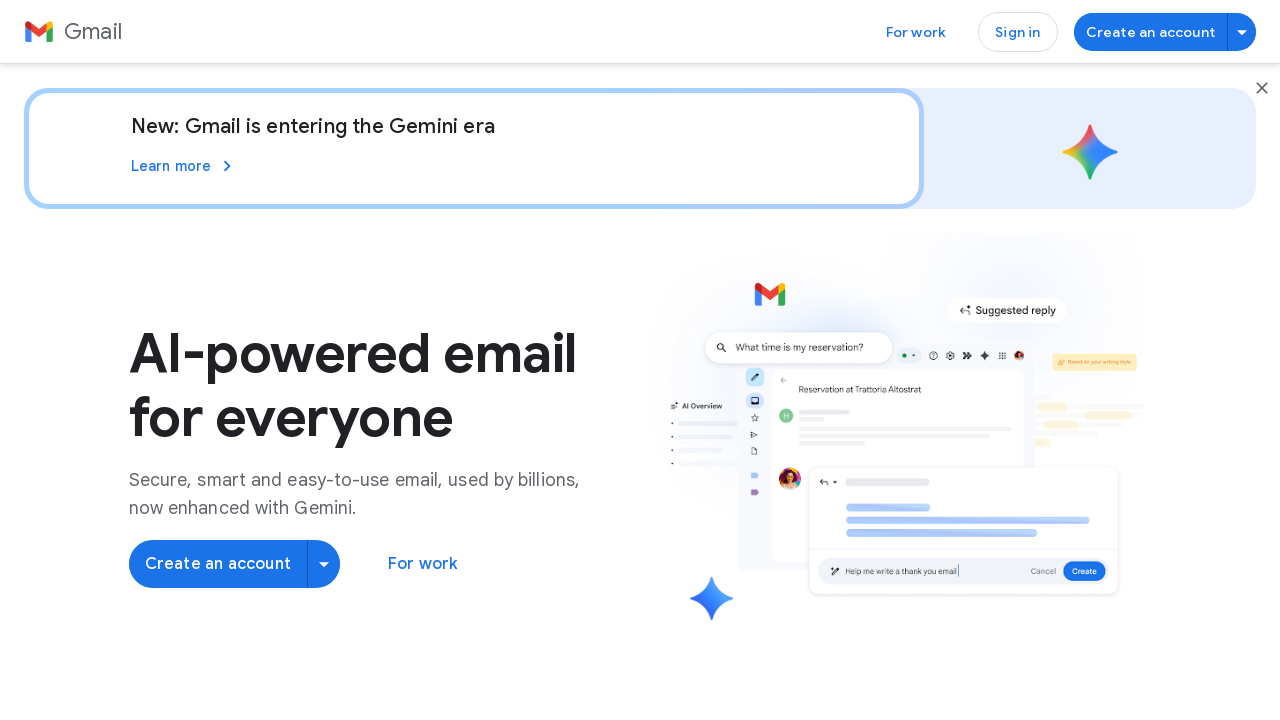

Verified that 'Gmail' is present in page title
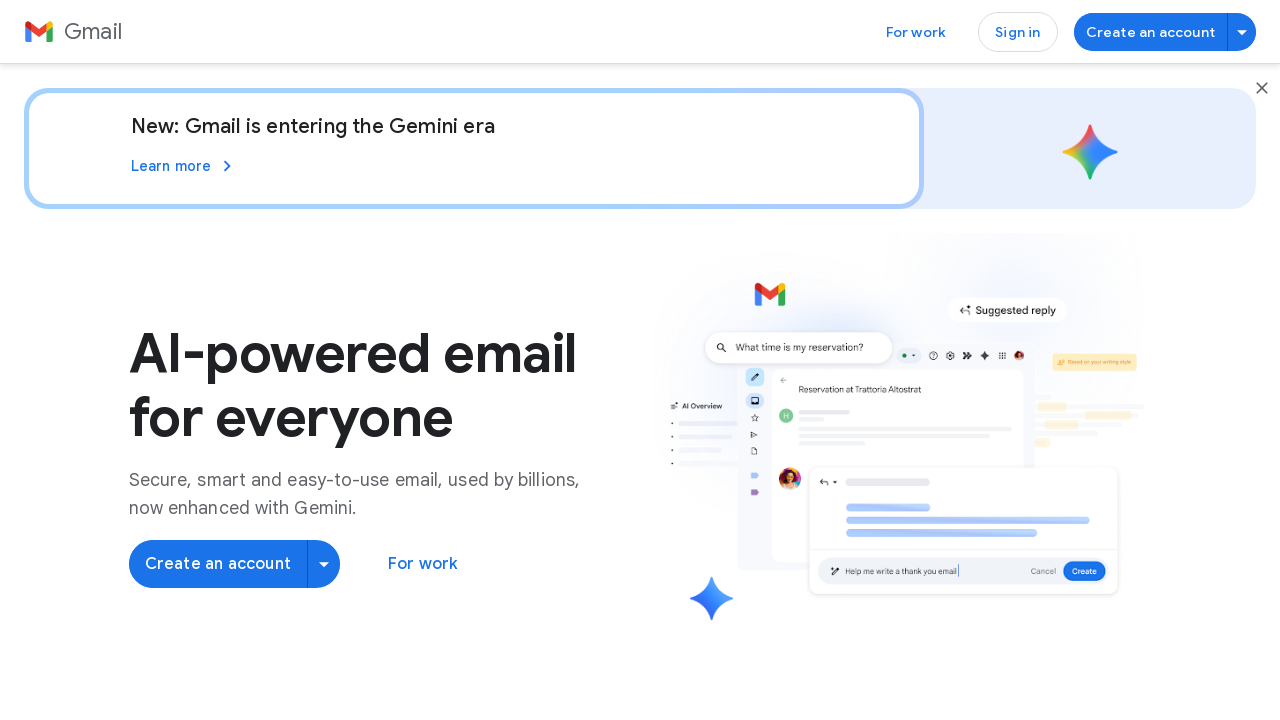

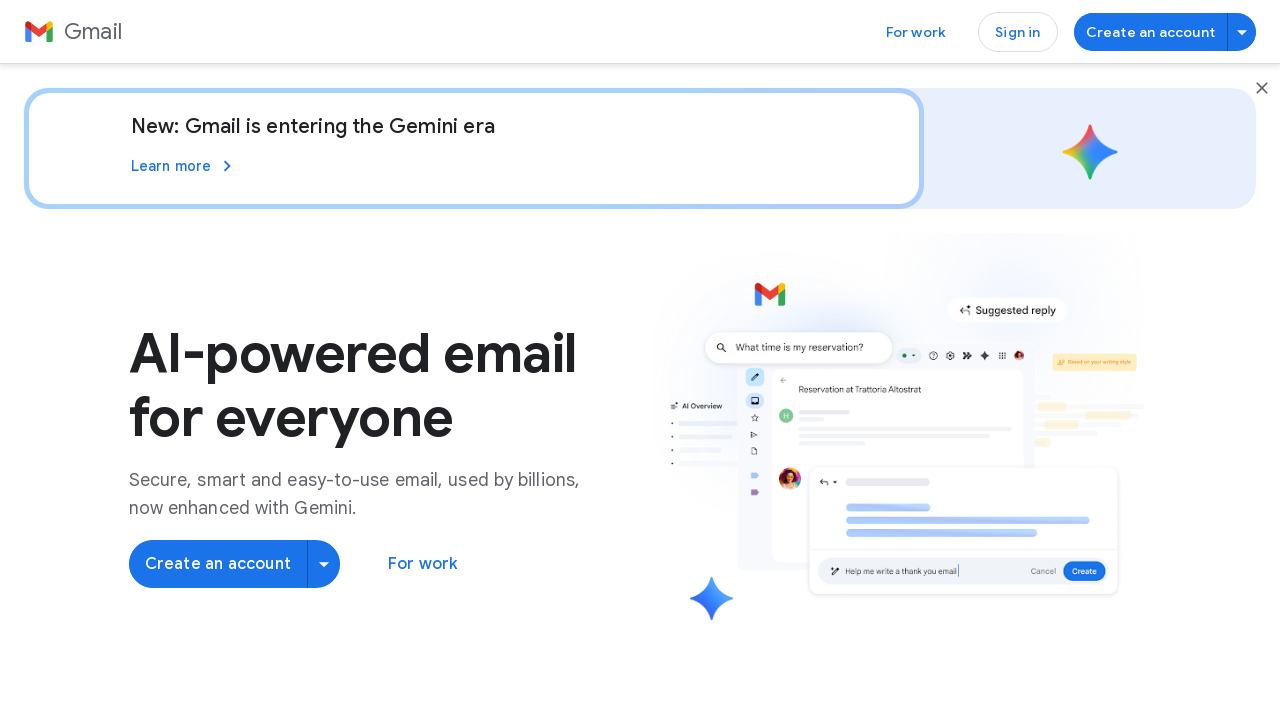